Tests the Python.org search functionality by entering "pycon" in the search box, submitting the search, and verifying results are returned.

Starting URL: https://www.python.org

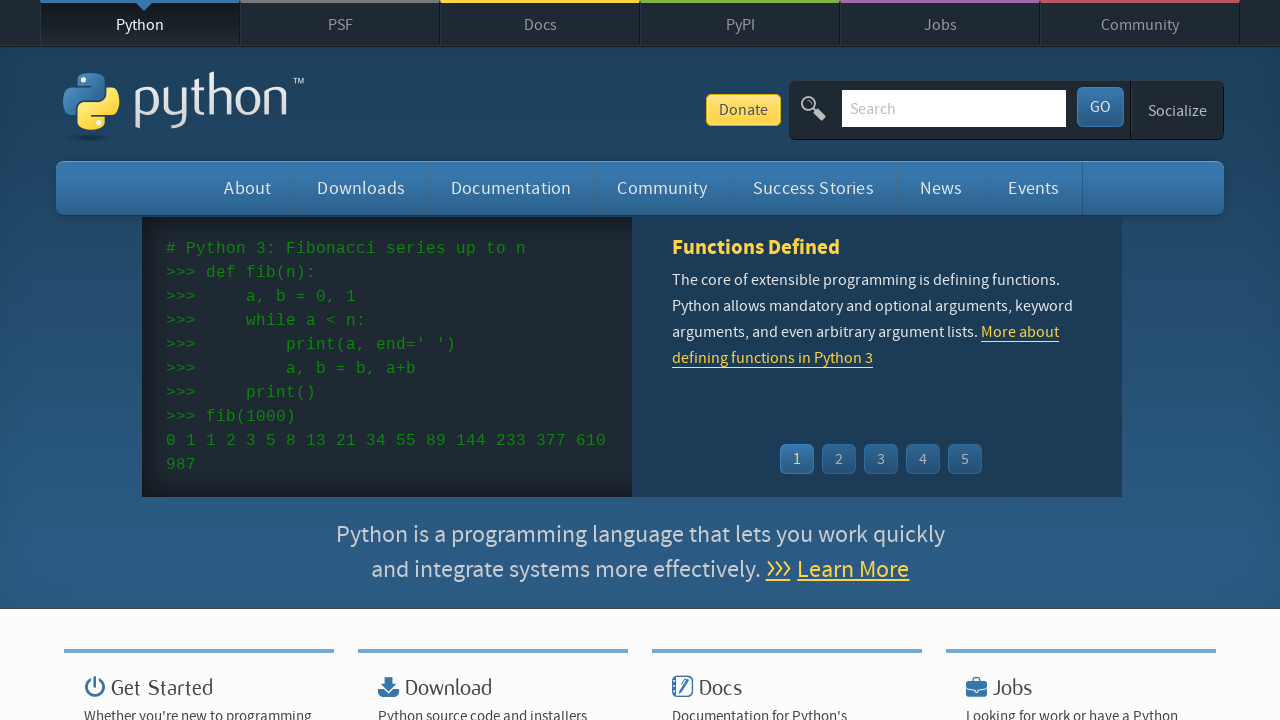

Verified 'Python' is in page title
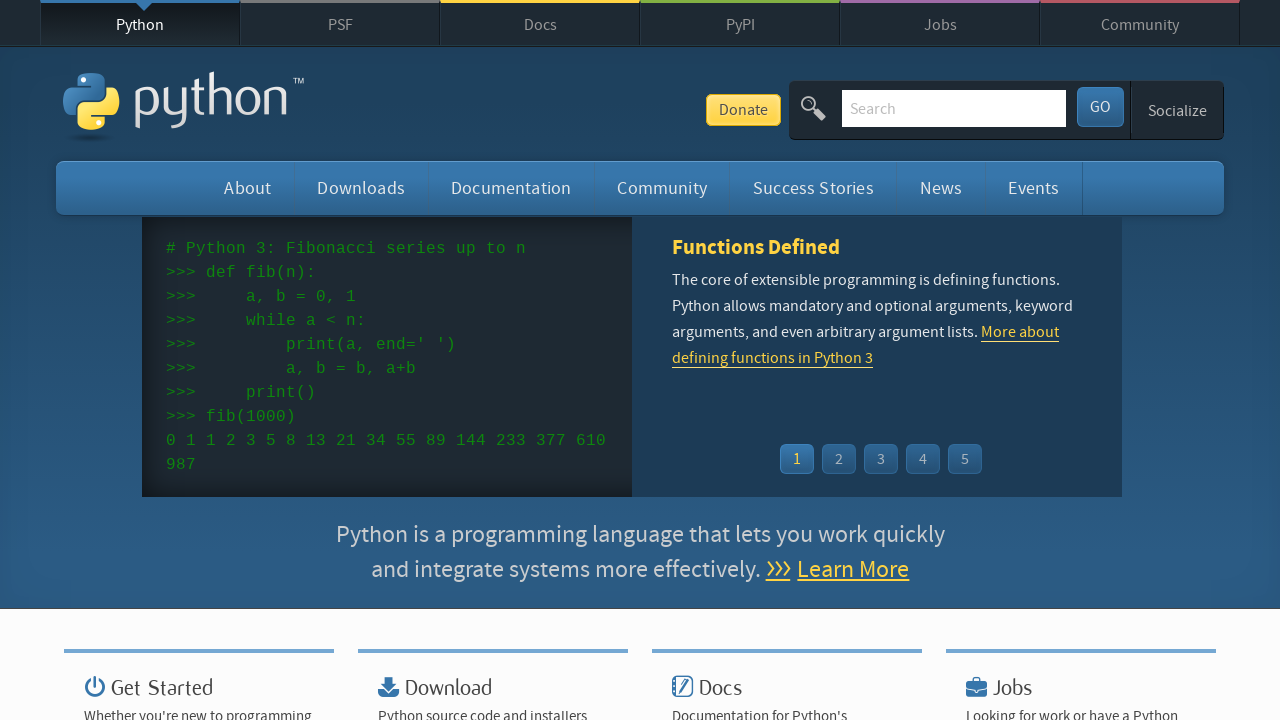

Located search box element
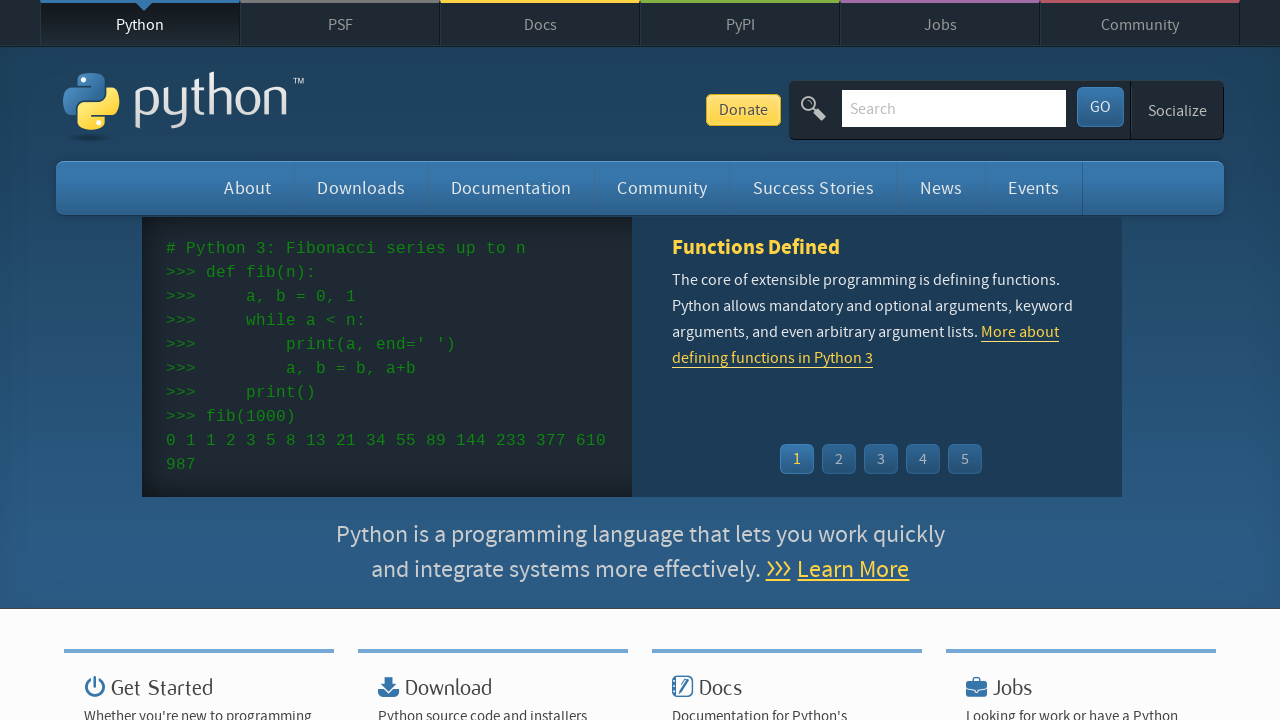

Cleared search box on input[name='q']
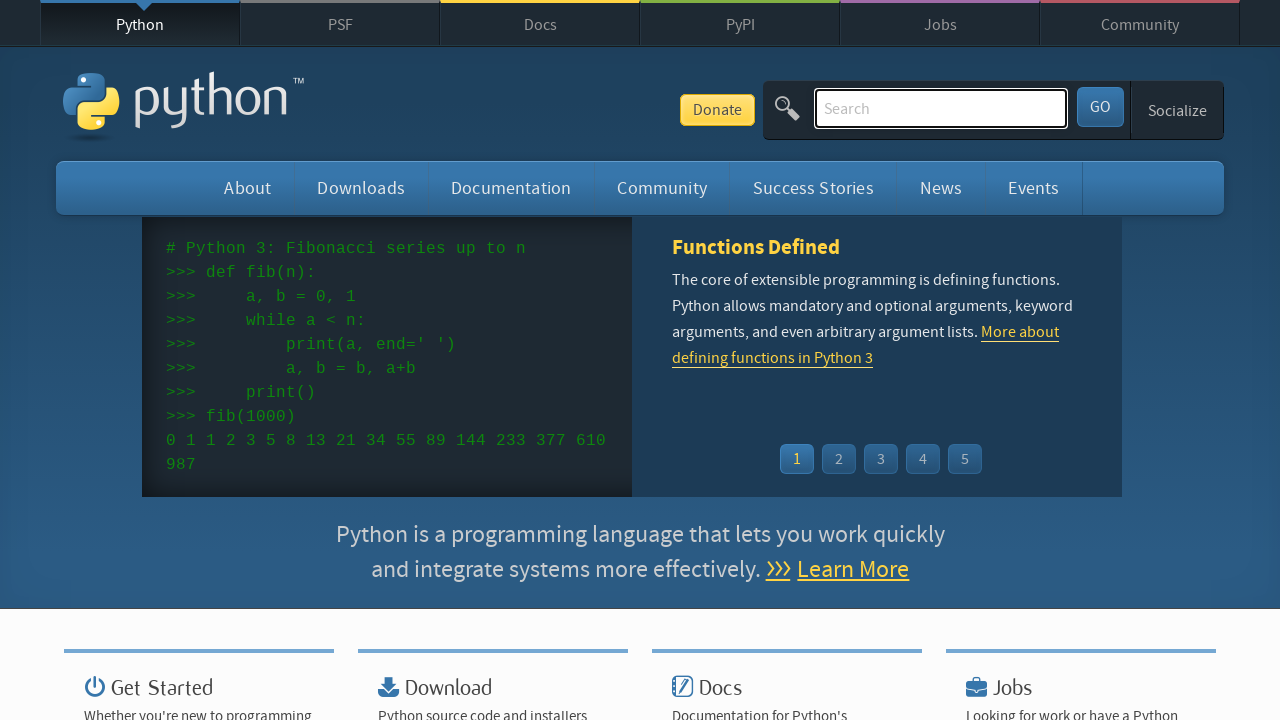

Filled search box with 'pycon' on input[name='q']
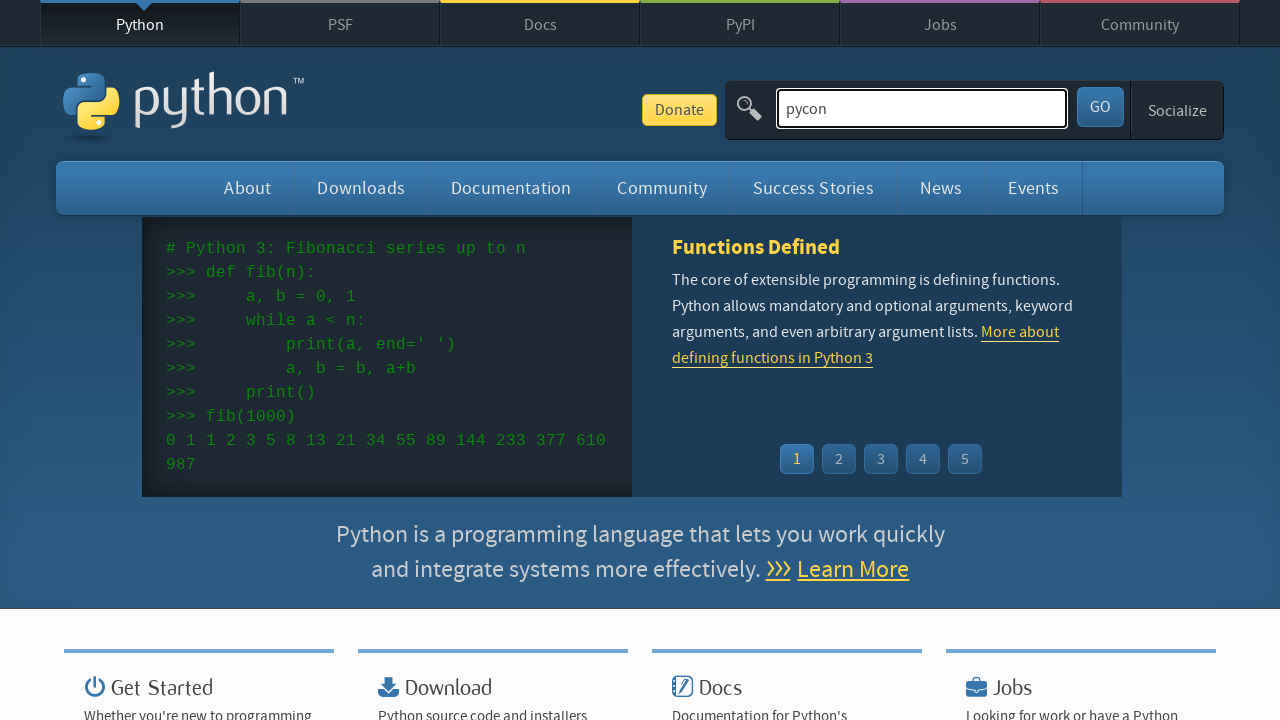

Pressed Enter to submit search on input[name='q']
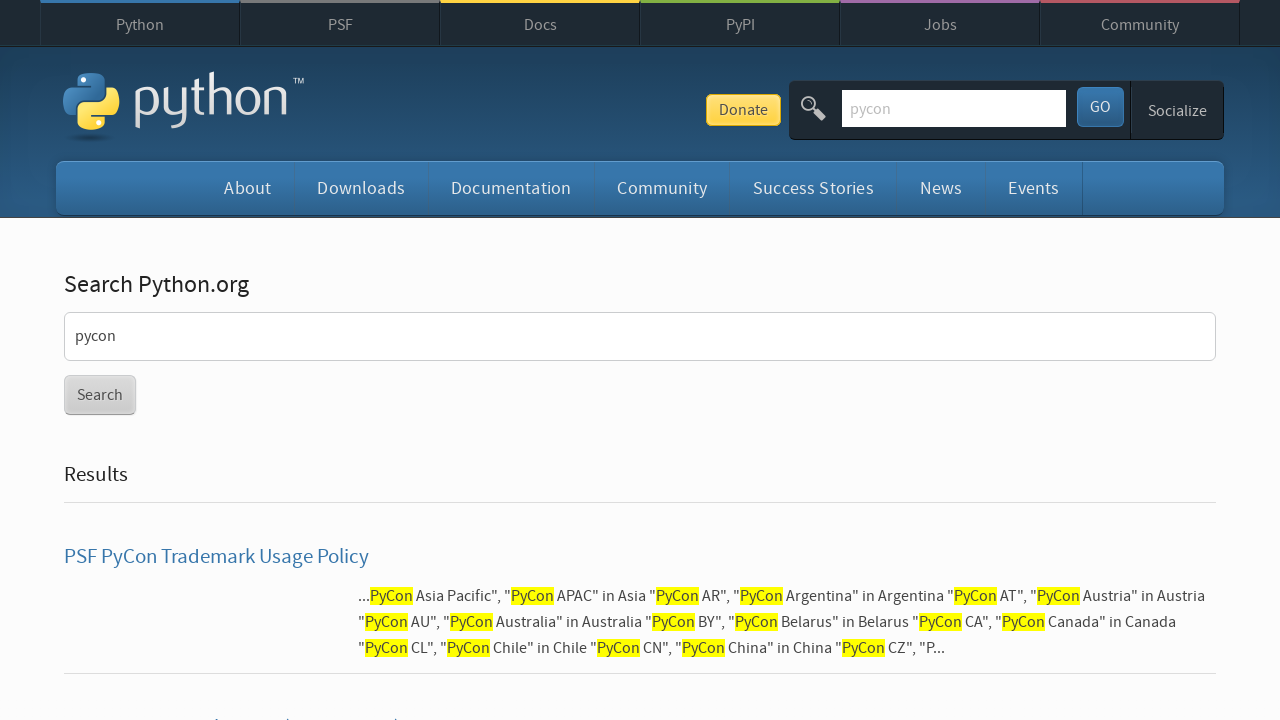

Waited for network to become idle after search
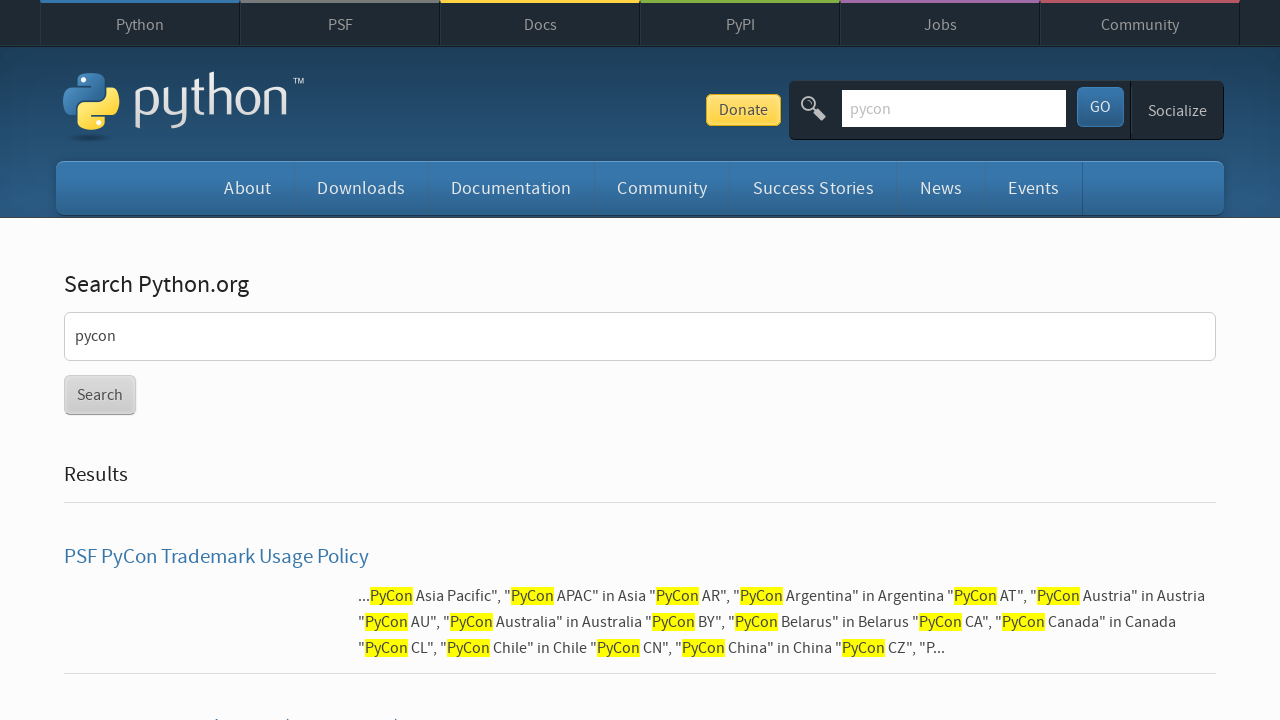

Verified search results were found (no 'No results found' message)
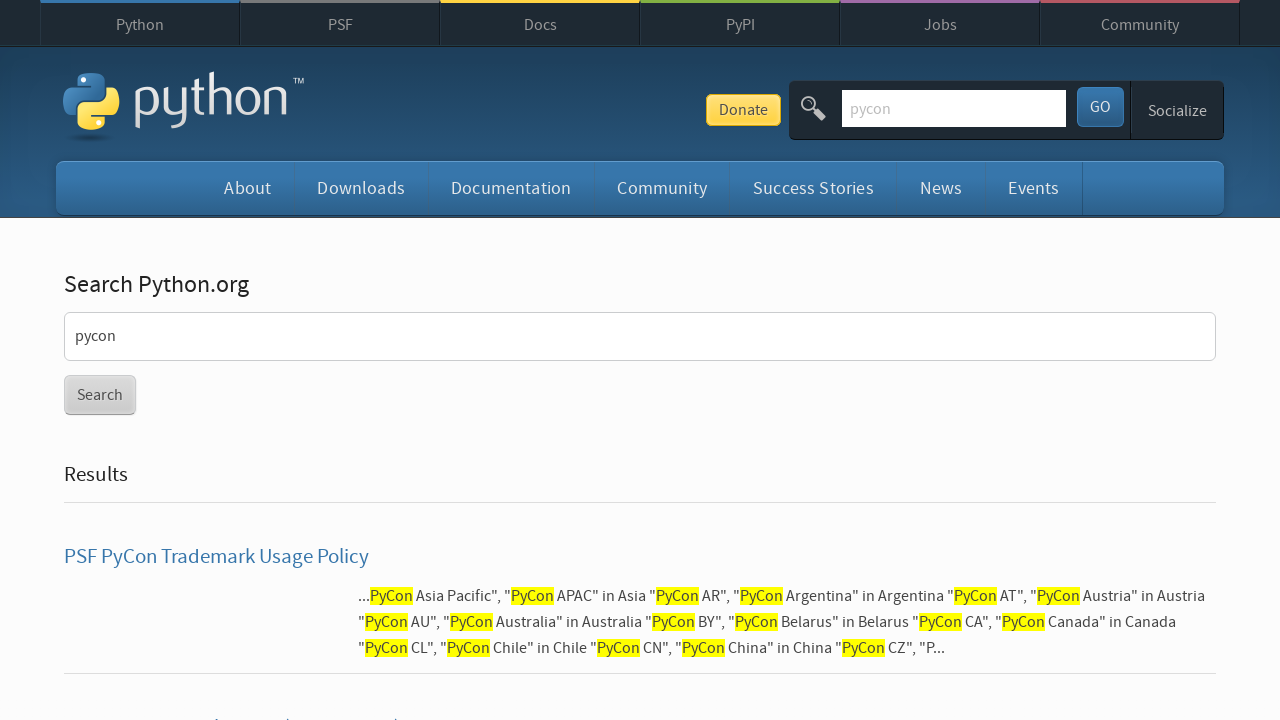

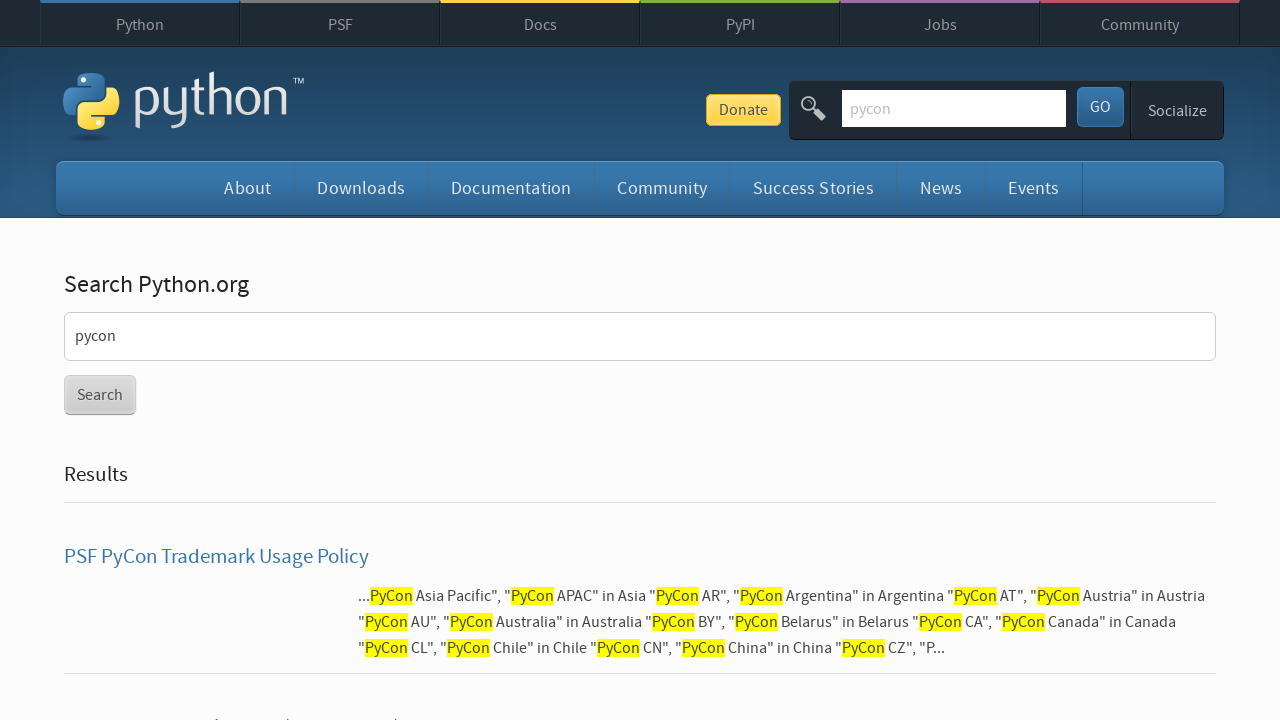